Tests the download functionality by clicking the download button and verifying a download event is triggered

Starting URL: https://demoqa.com/upload-download

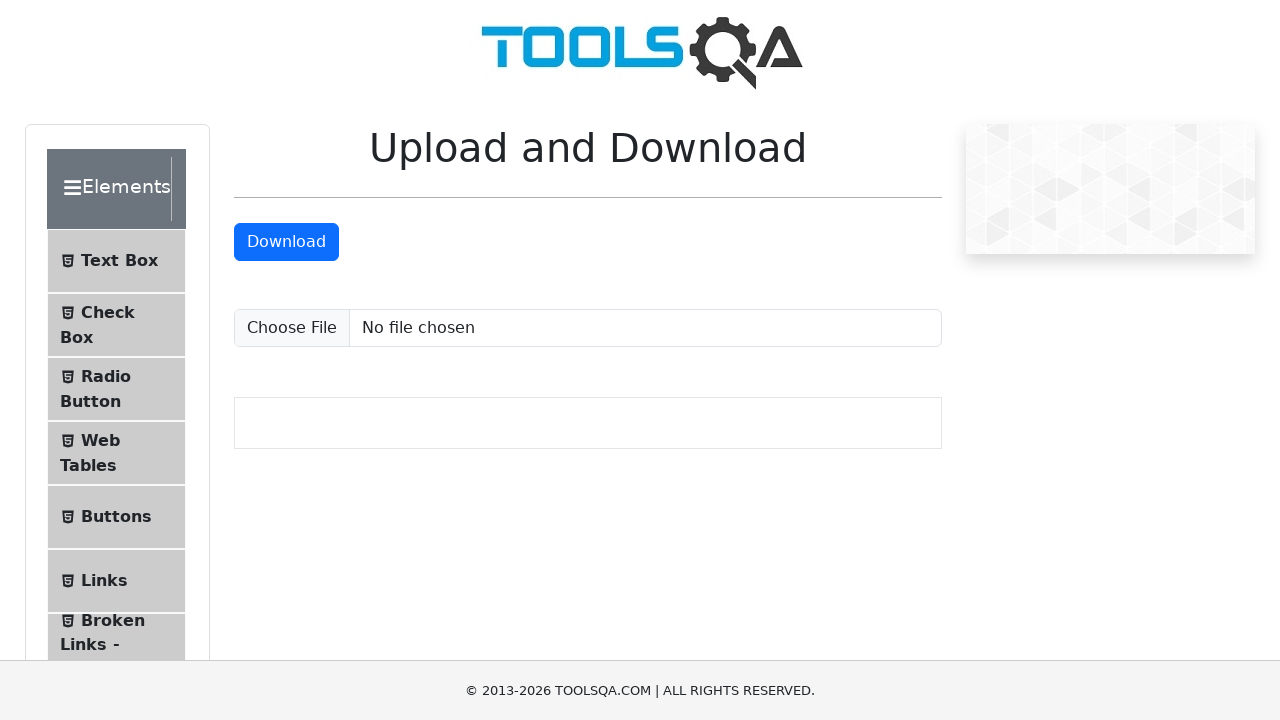

Navigated to upload-download page
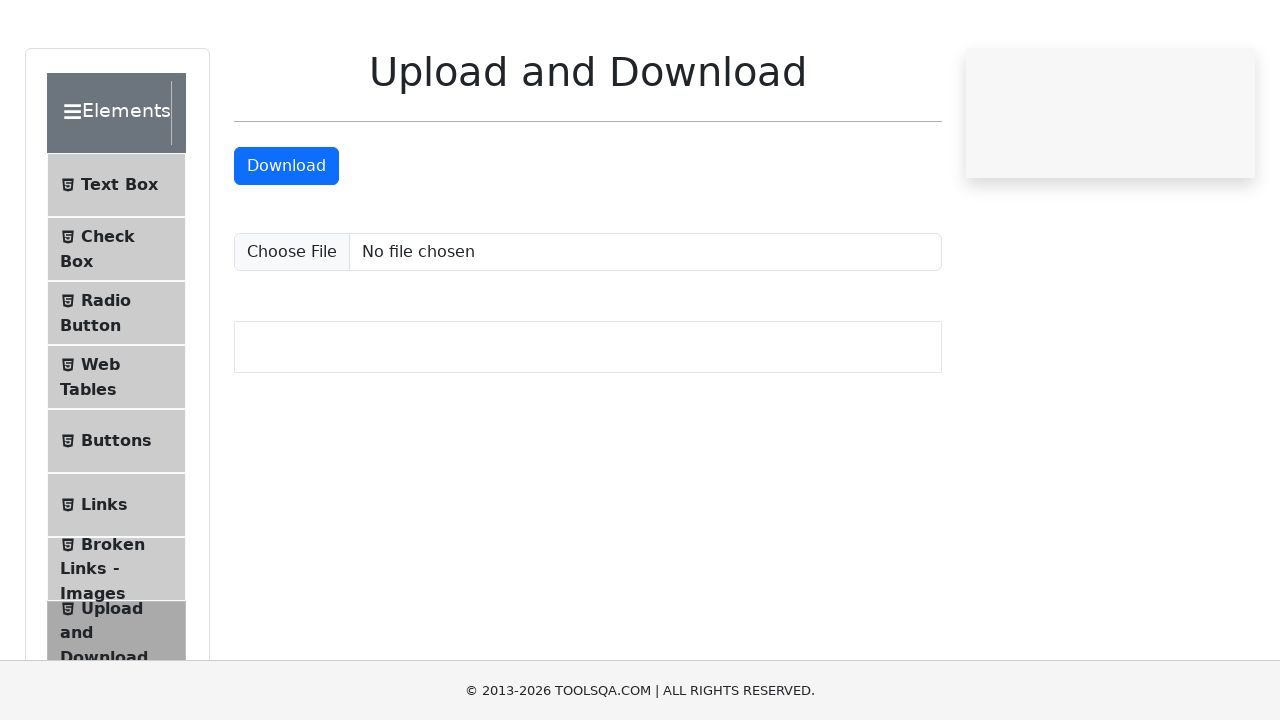

Clicked download button at (286, 242) on #downloadButton
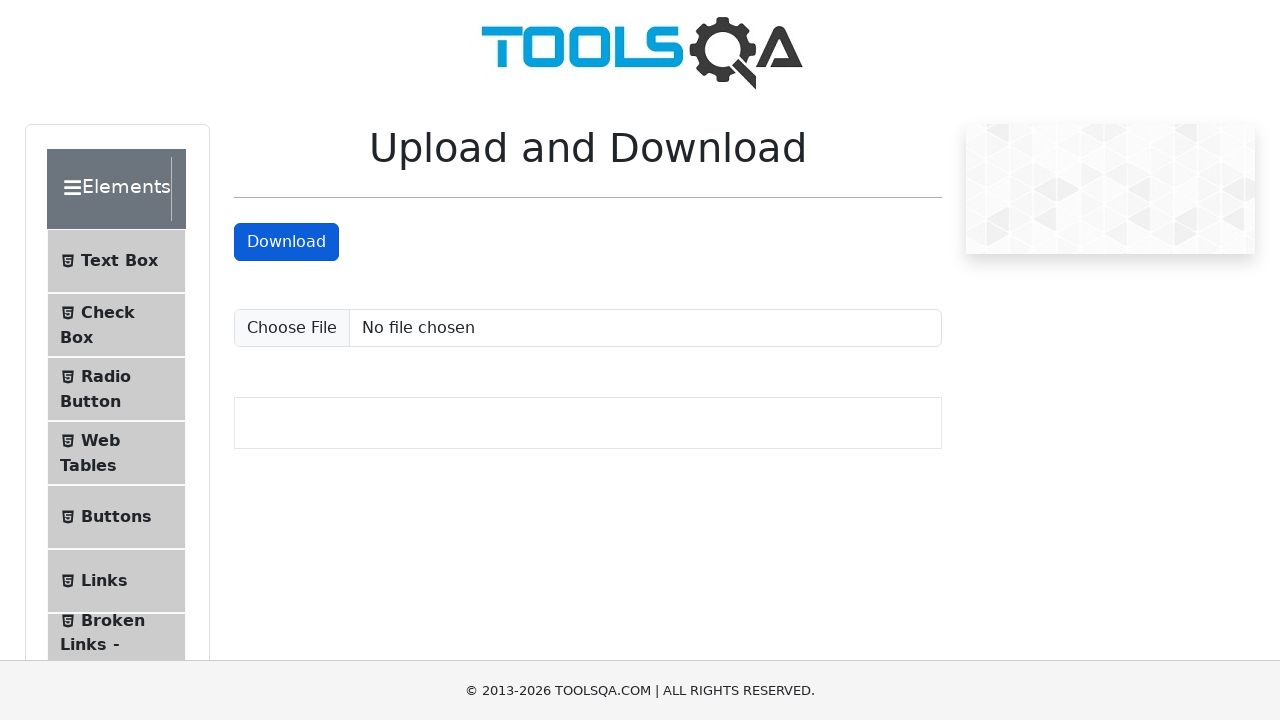

Download event triggered and file captured
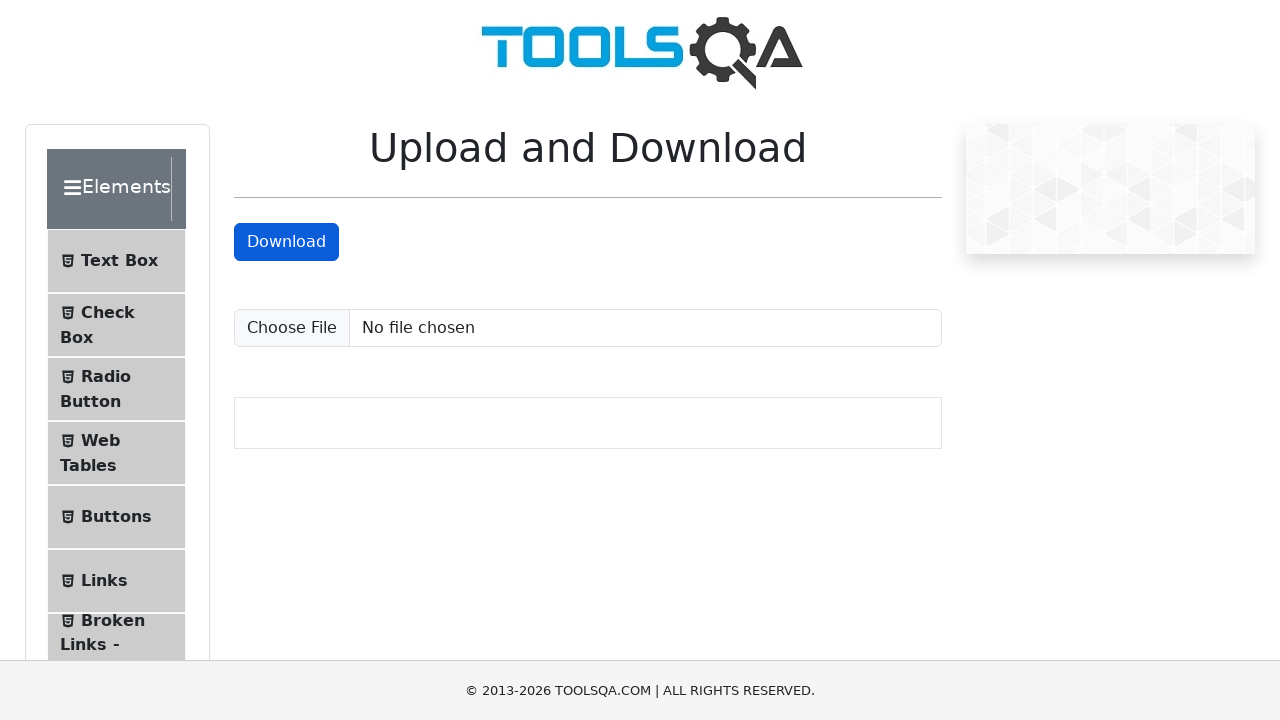

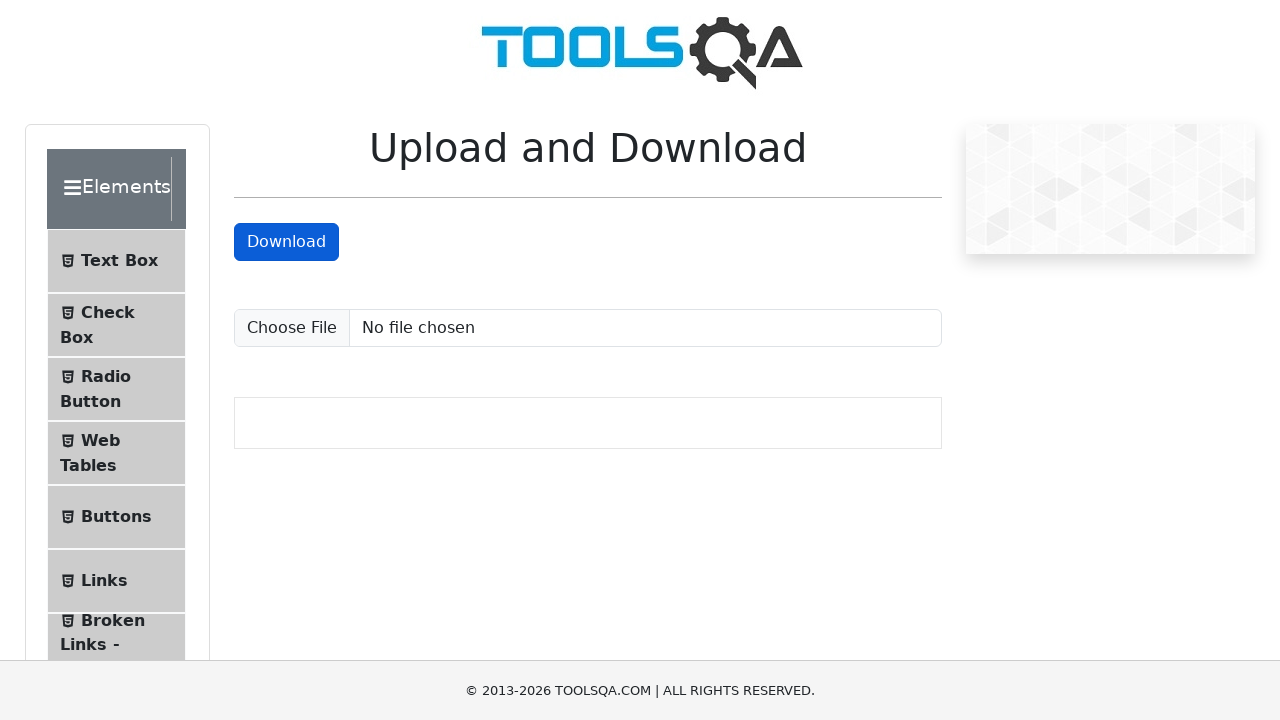